Tests selecting an option from the dropdown by its visible text and verifies the selection

Starting URL: https://the-internet.herokuapp.com/dropdown

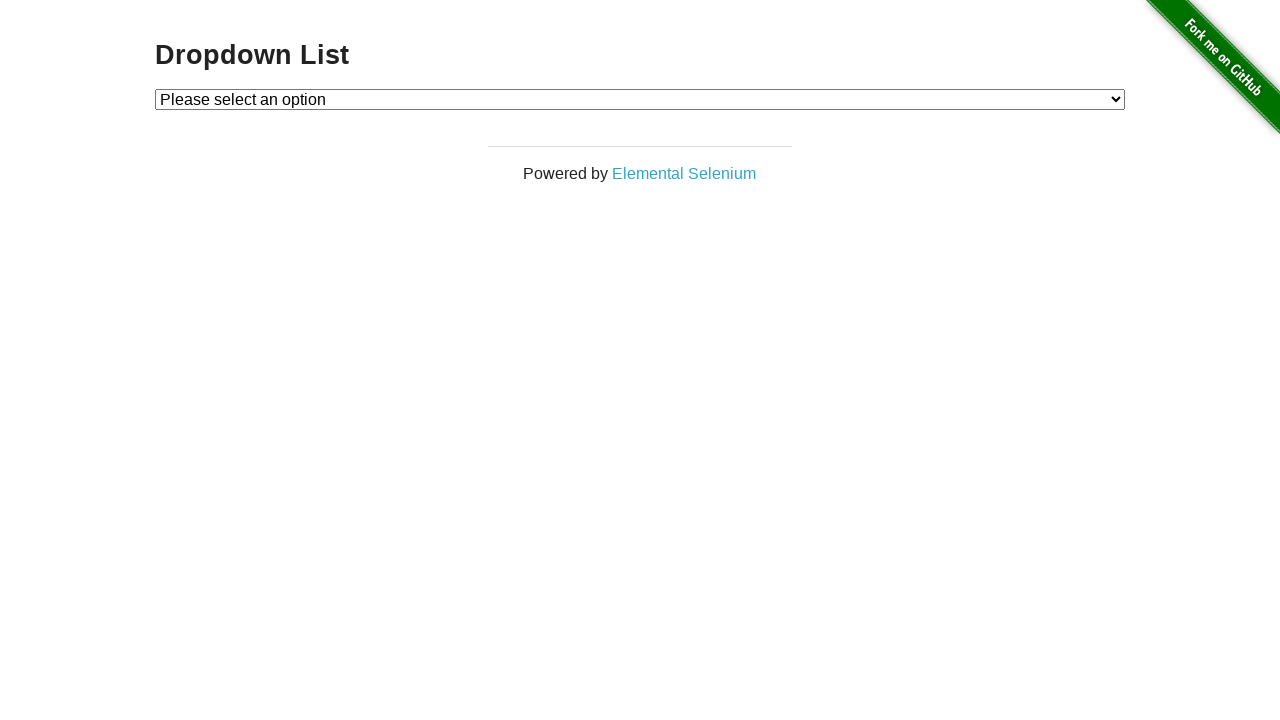

Navigated to dropdown page
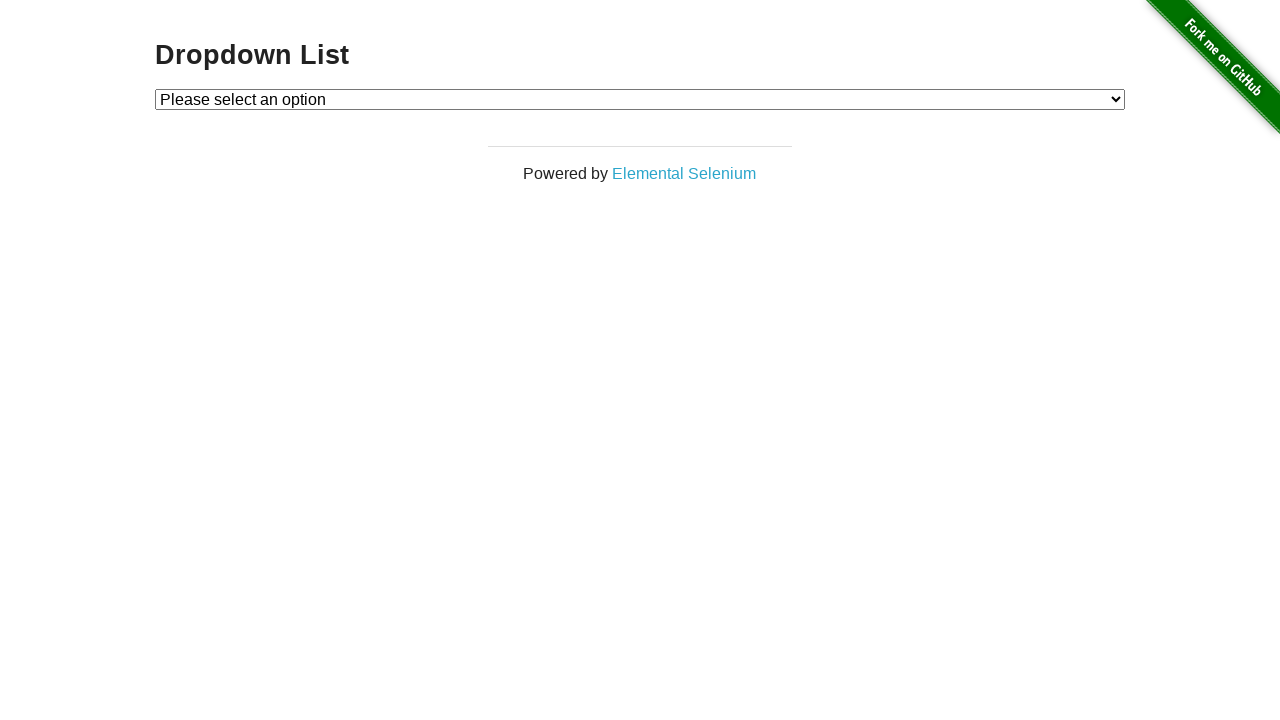

Selected 'Option 1' from dropdown by text on #dropdown
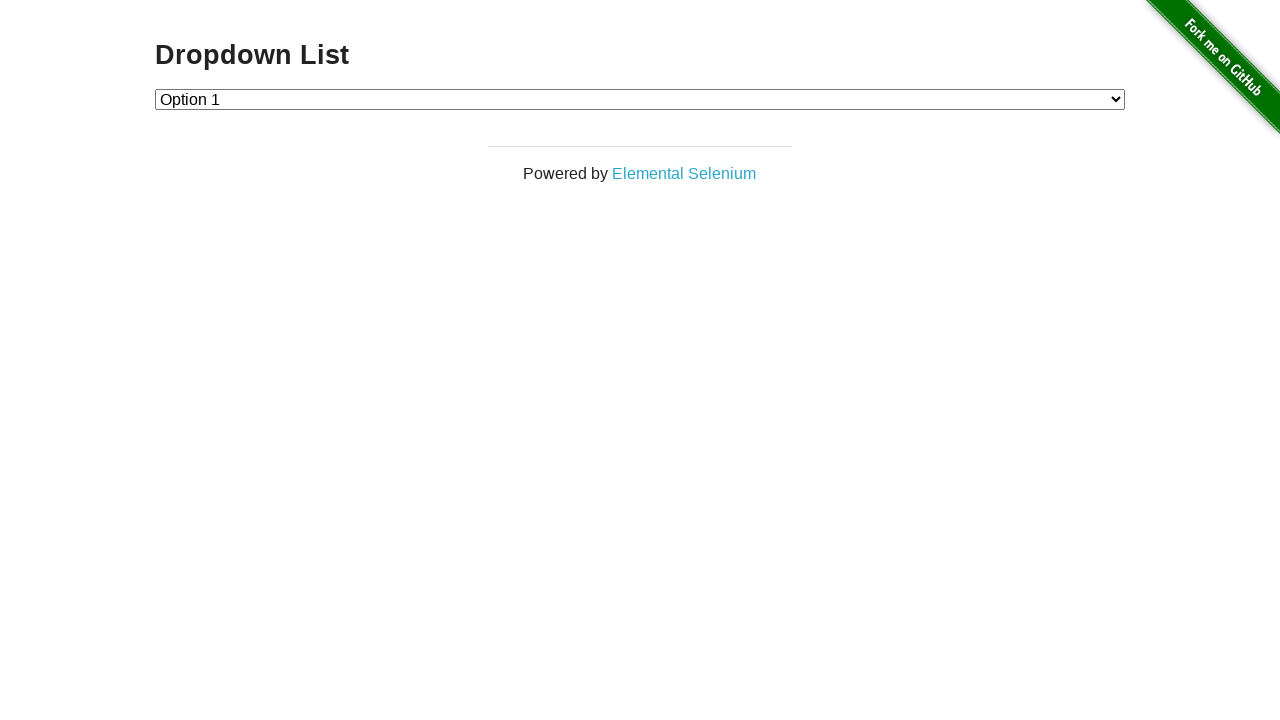

Located the checked option element
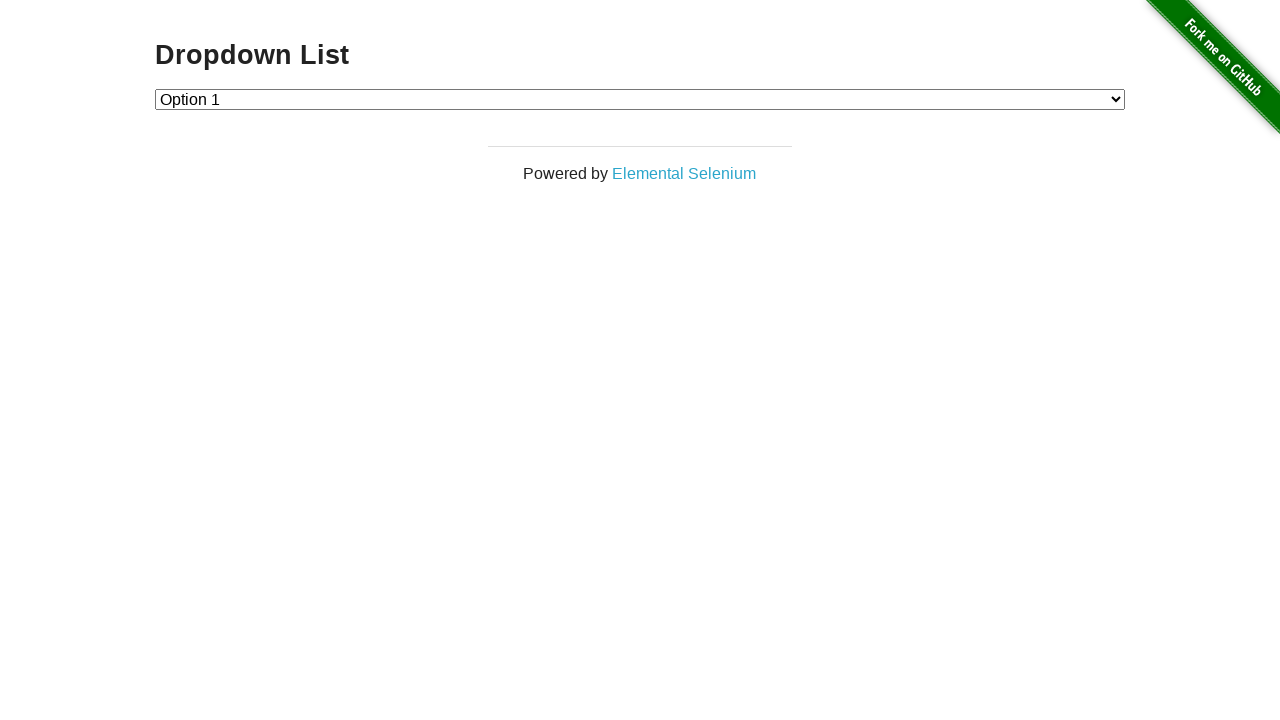

Verified that 'Option 1' is selected in the dropdown
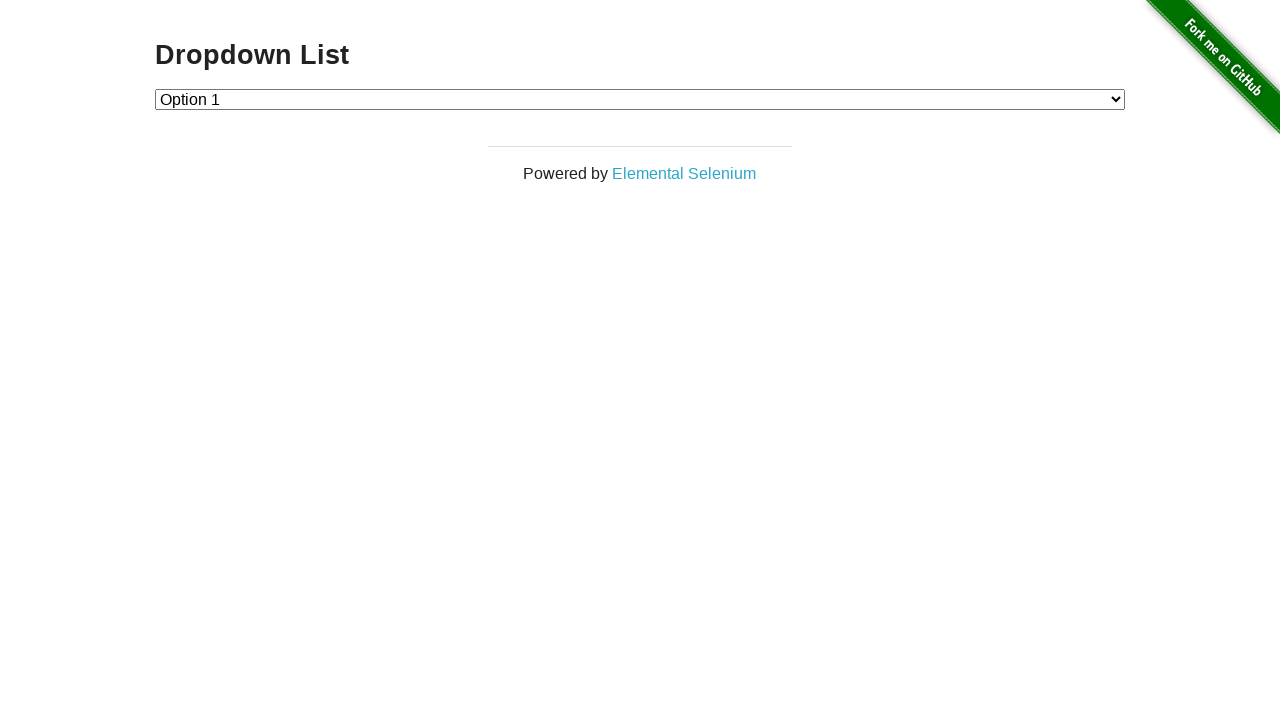

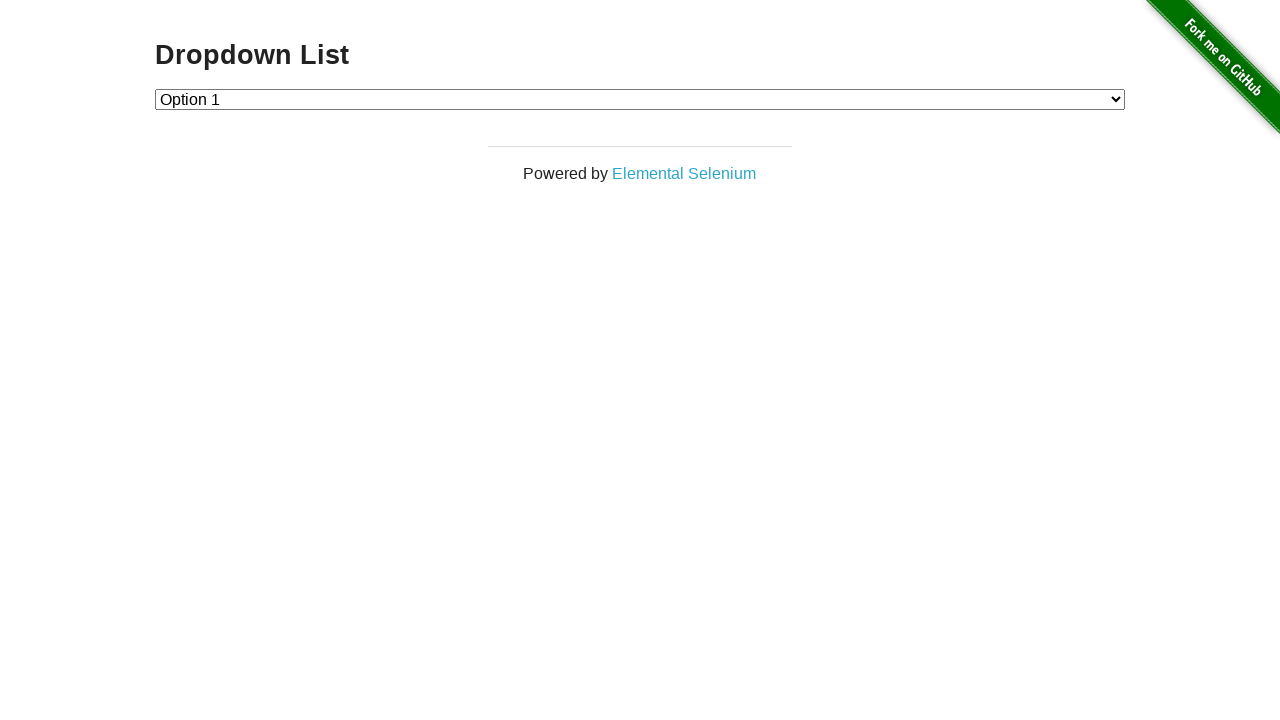